Tests dropdown selection functionality on the DemoQA select menu page by selecting colors using different methods (by index, by value, and by visible text) and validating the selections.

Starting URL: https://demoqa.com/select-menu

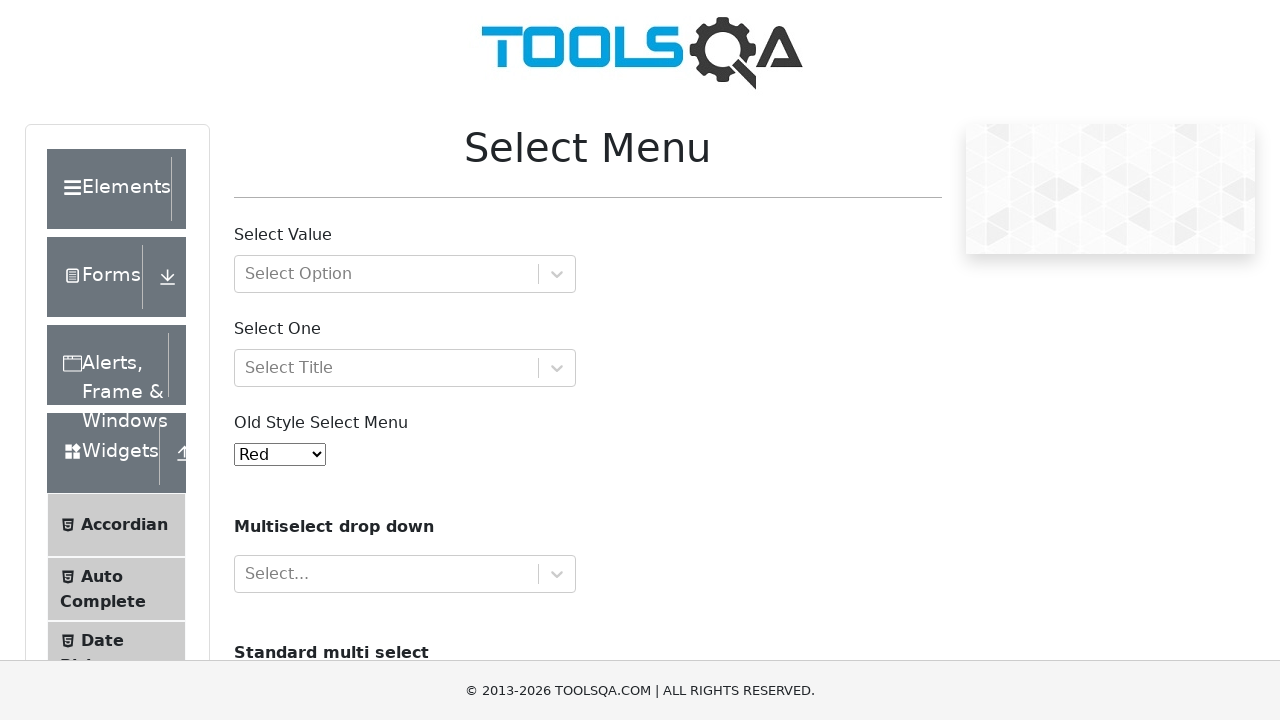

Waited for old style select menu dropdown to be visible
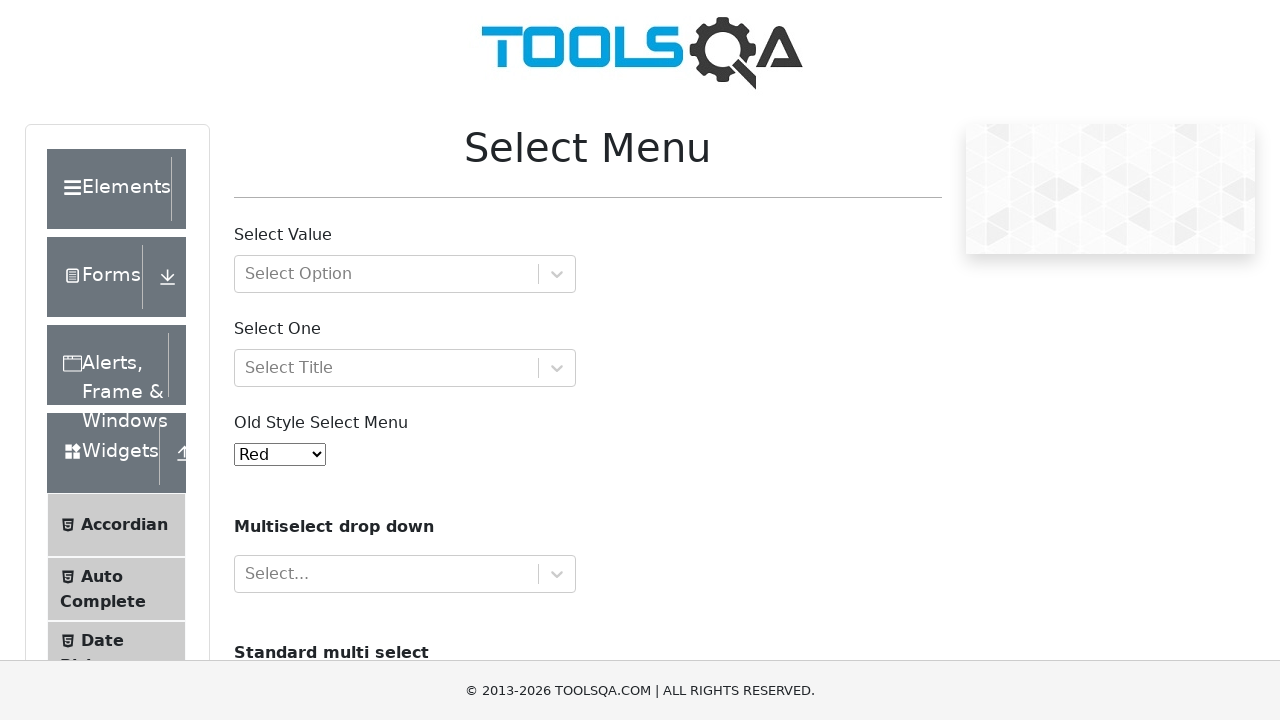

Selected Yellow by index (3) from dropdown on select#oldSelectMenu
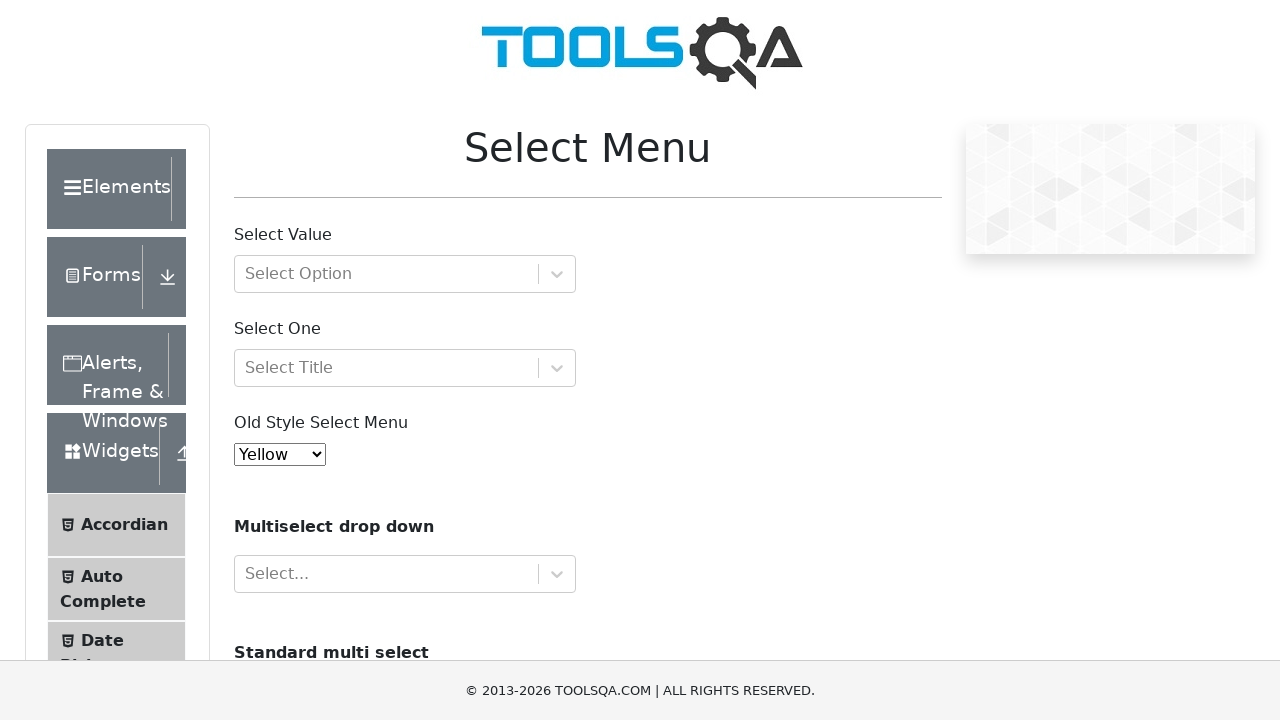

Retrieved dropdown input value
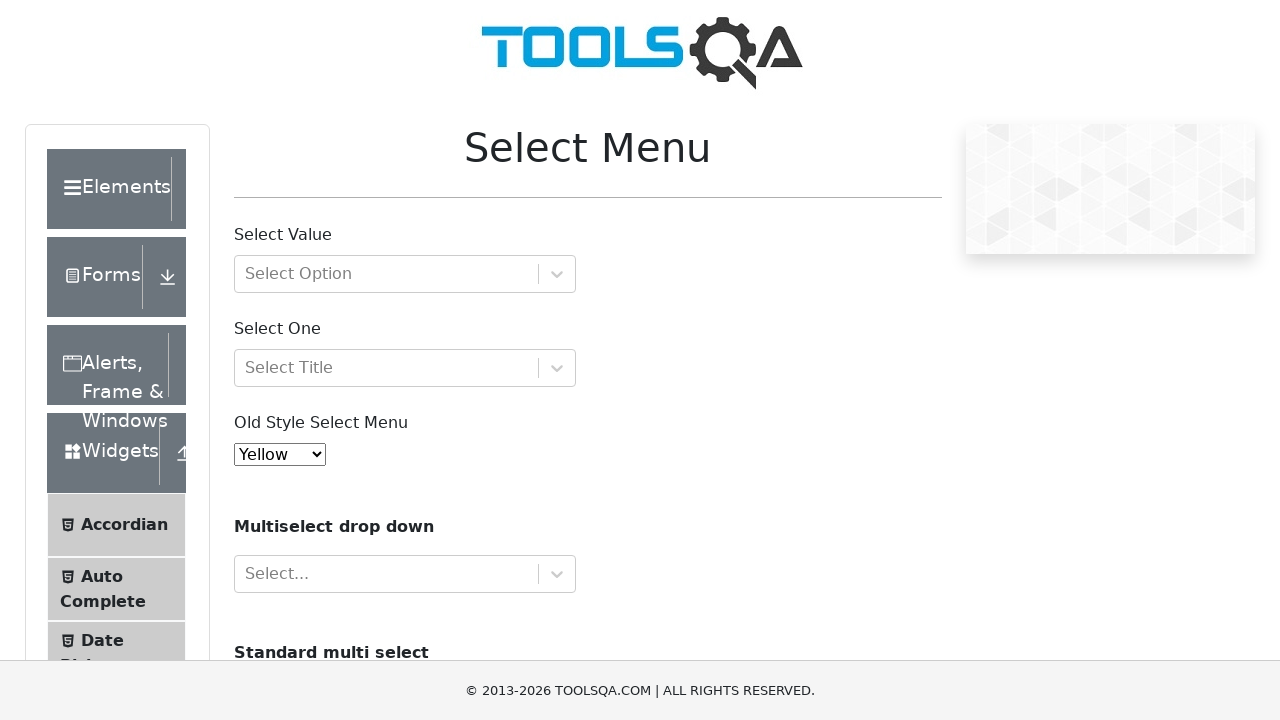

Verified Yellow is selected in dropdown
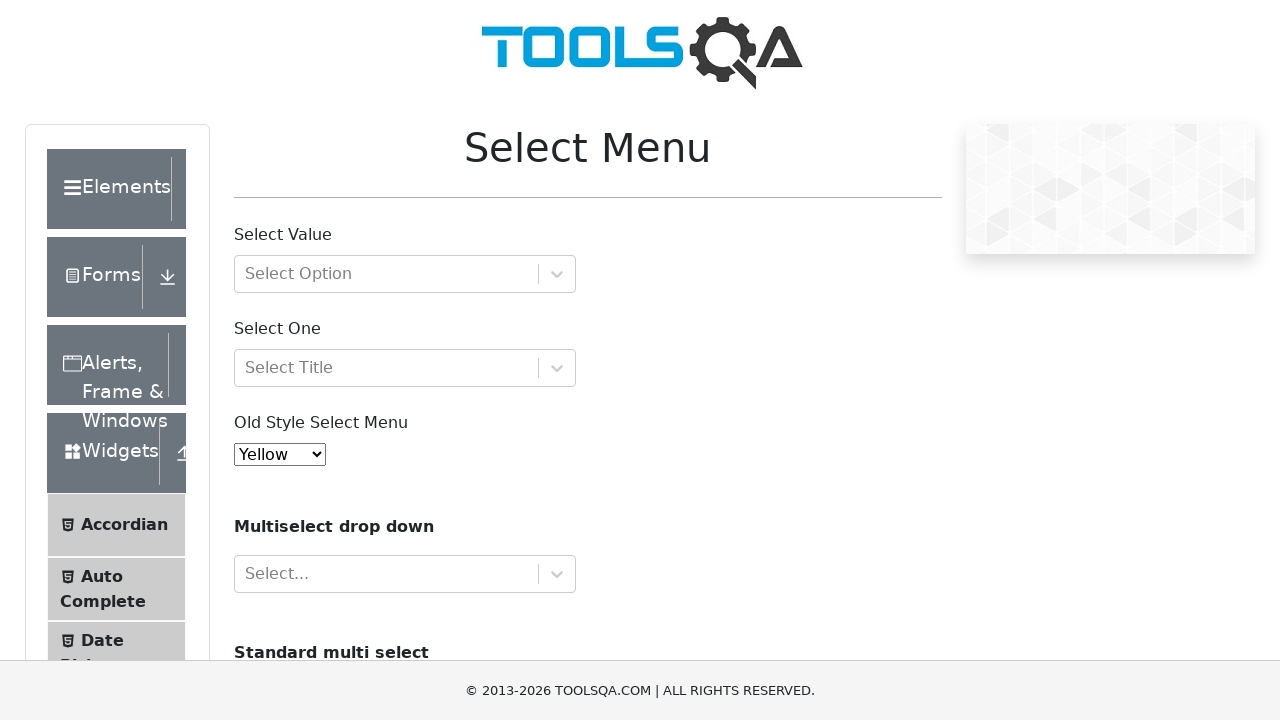

Selected Red by value ('red') from dropdown on select#oldSelectMenu
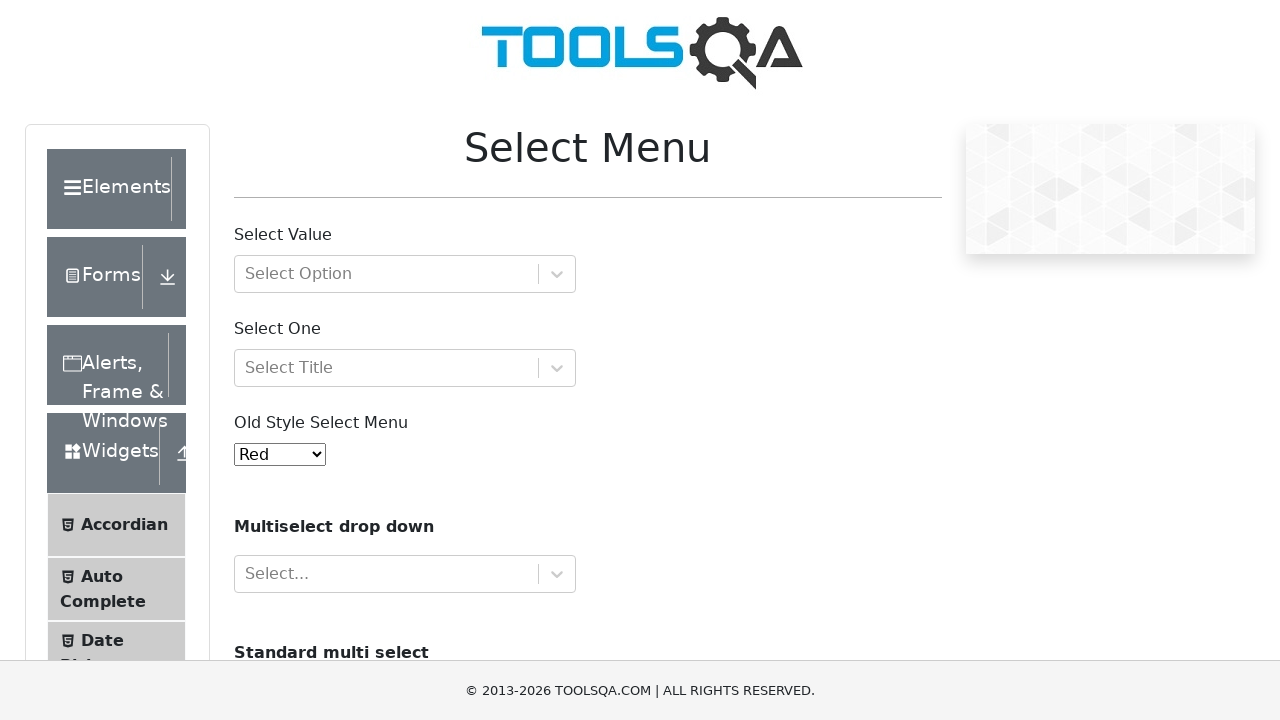

Verified Red is selected in dropdown
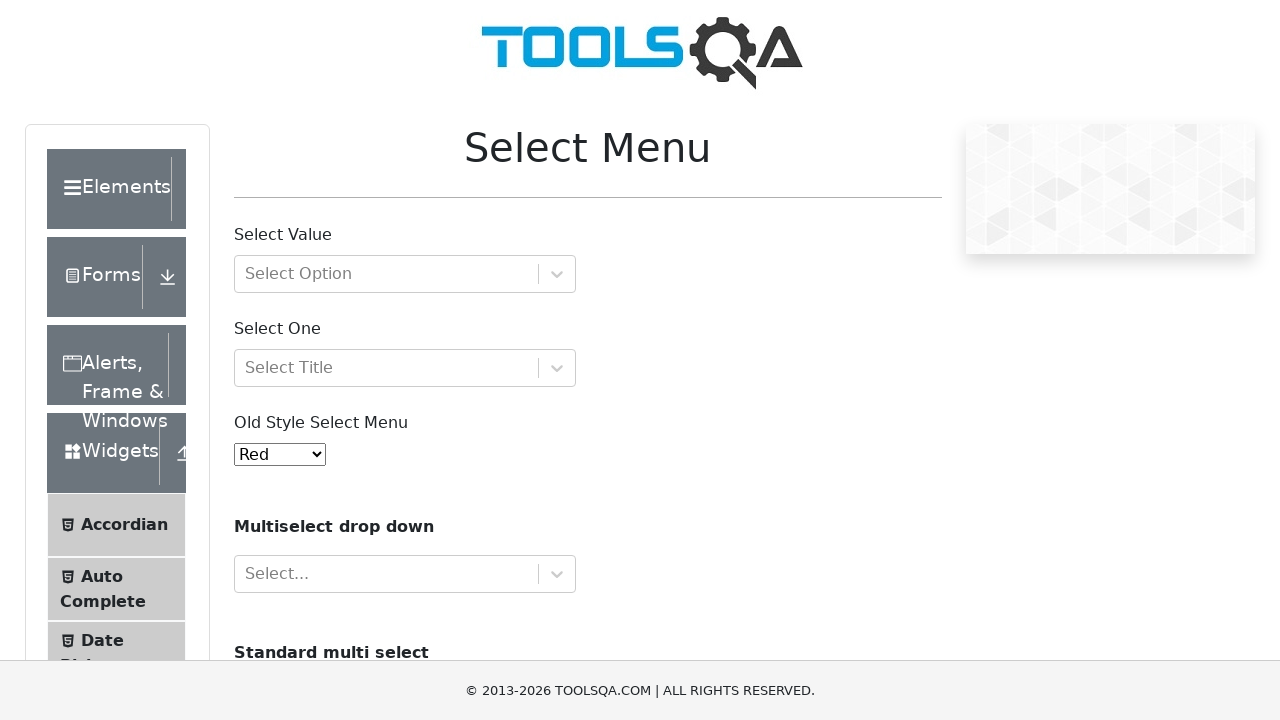

Selected White by visible text label from dropdown on select#oldSelectMenu
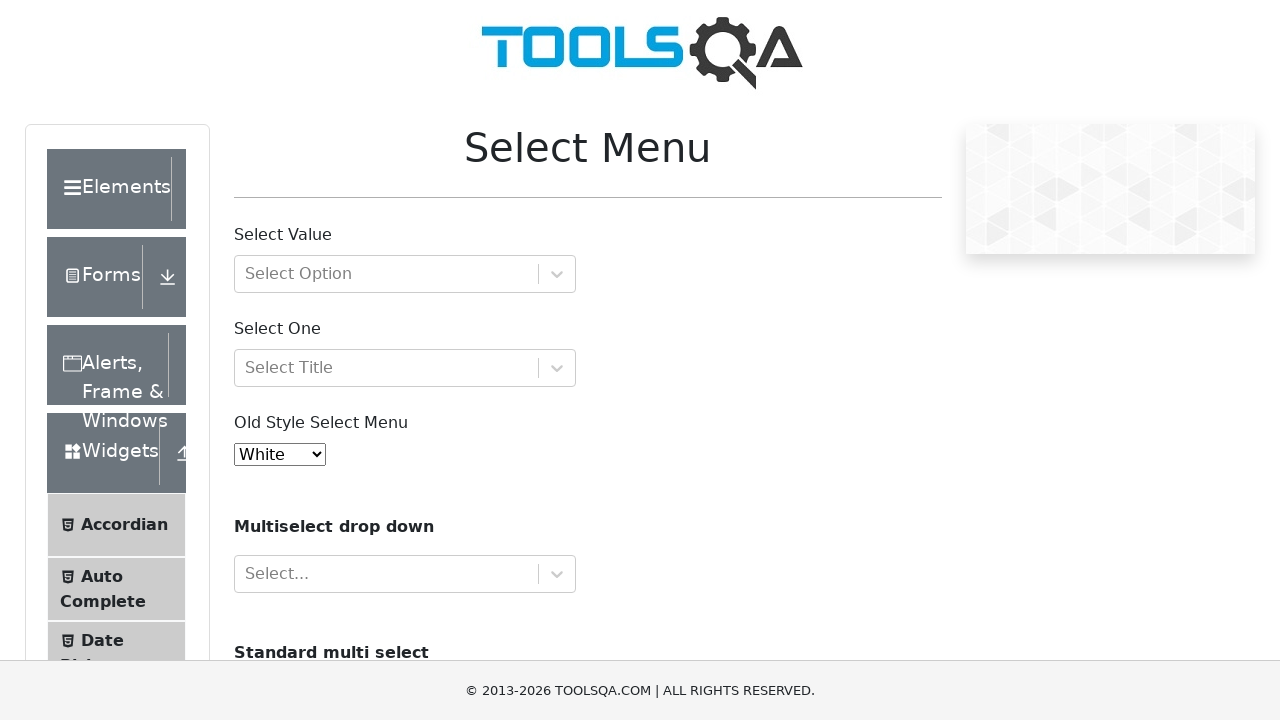

Verified White is selected in dropdown
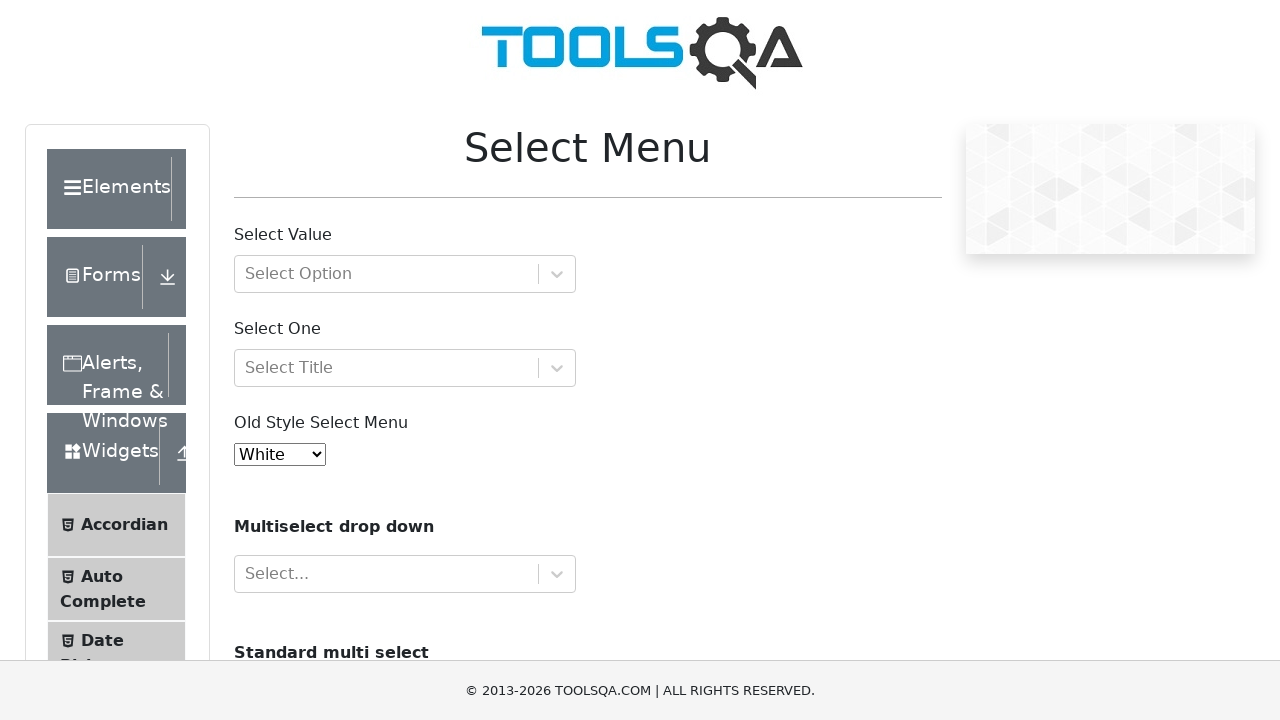

Selected Purple by visible text label from dropdown on select#oldSelectMenu
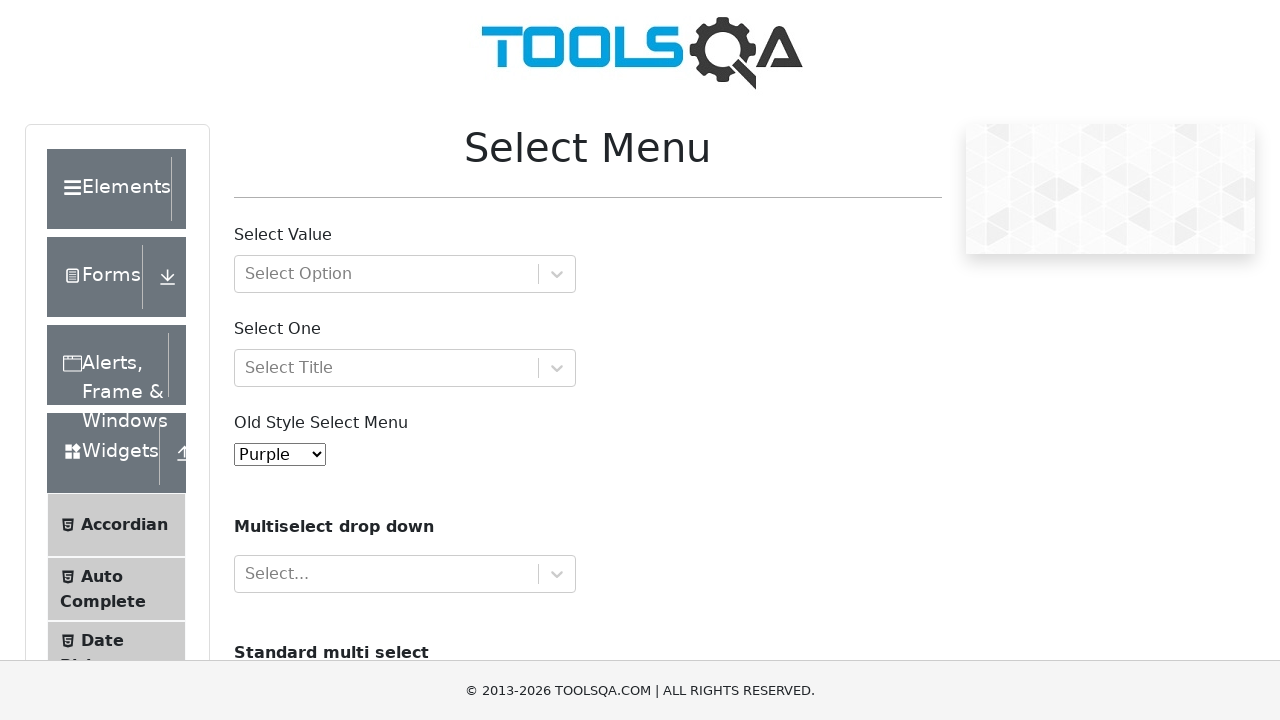

Verified Purple is selected in dropdown
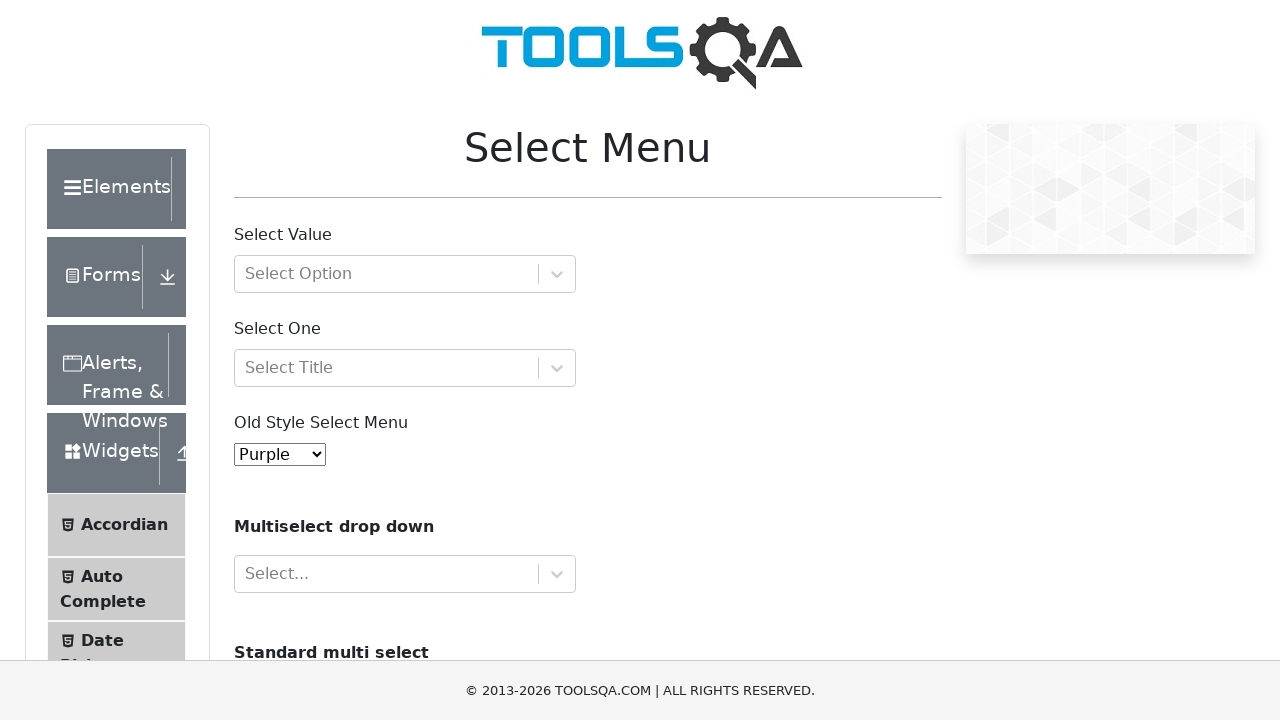

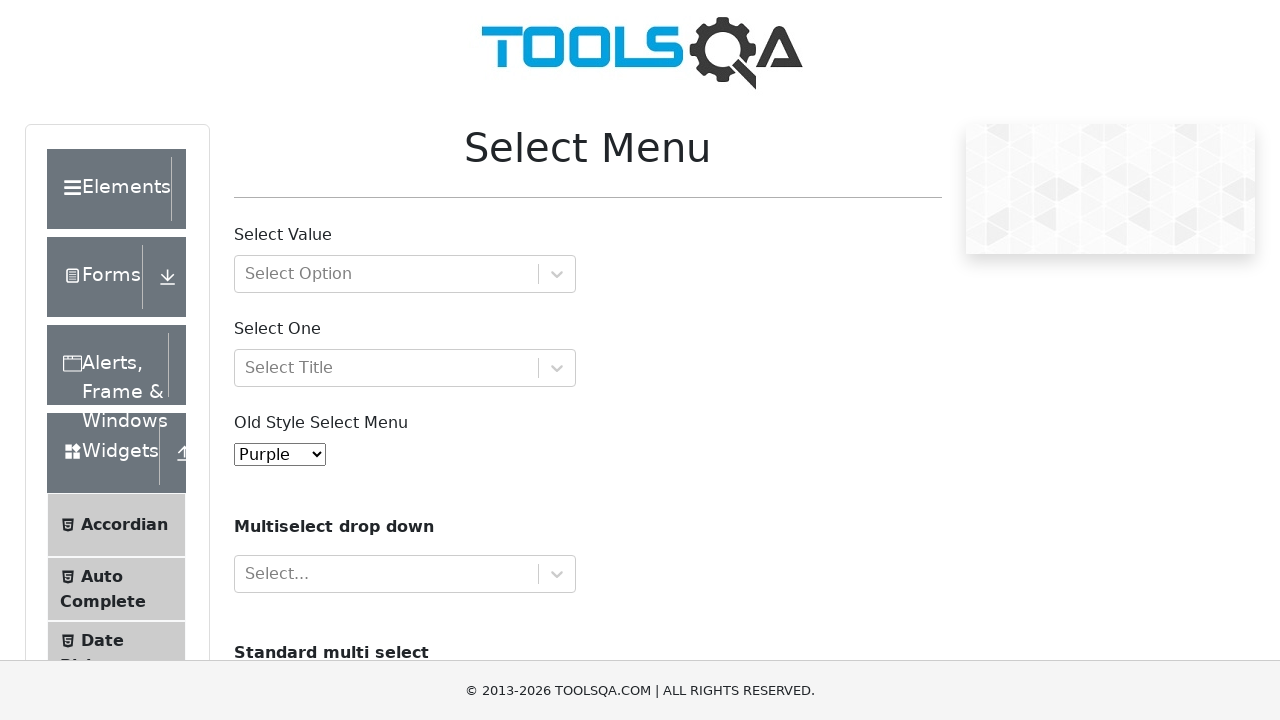